Tests search and add to cart functionality by searching for products and adding Cashews to cart using iteration

Starting URL: https://rahulshettyacademy.com/seleniumPractise/#/

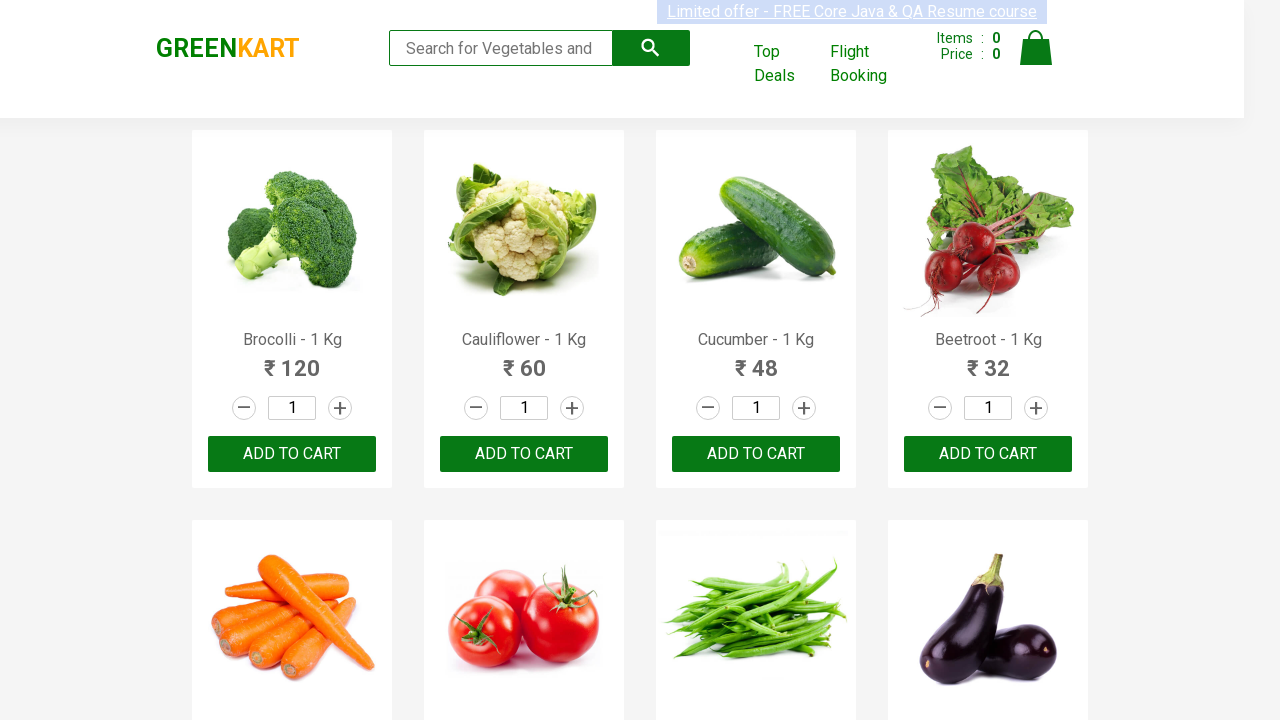

Filled search box with 'ca' on .search-keyword
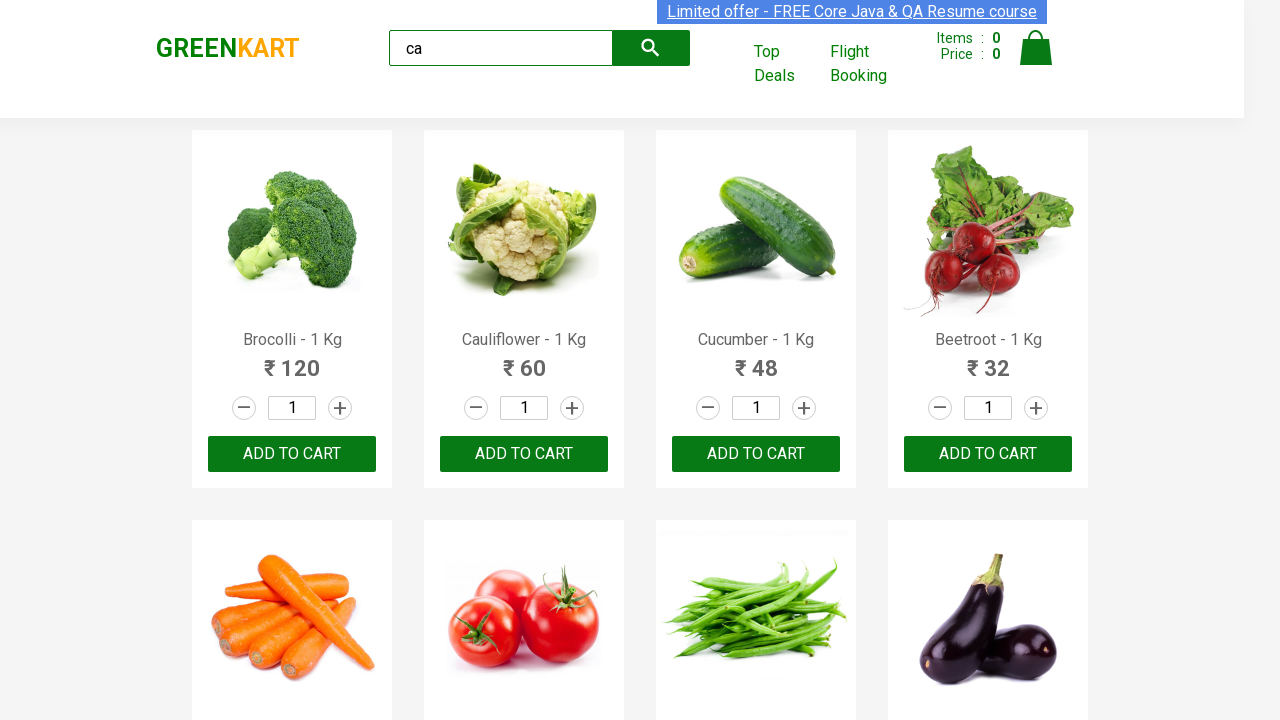

Products loaded after search
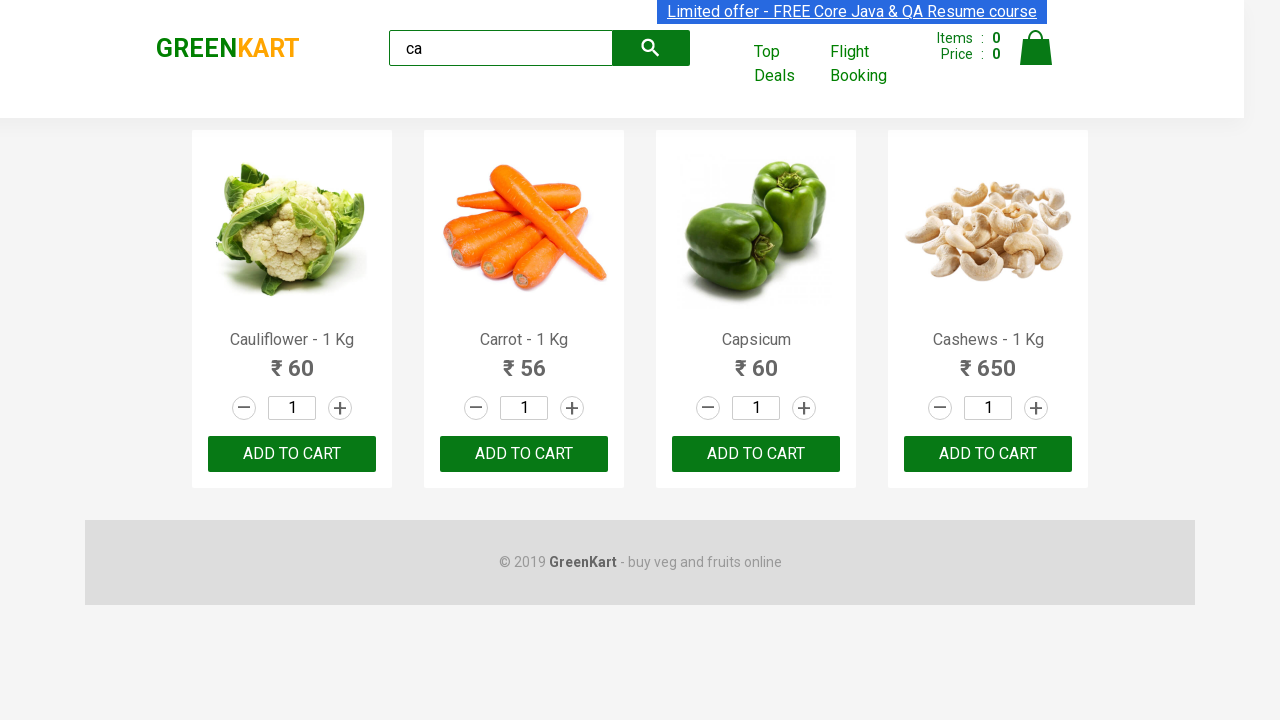

Found 4 products in search results
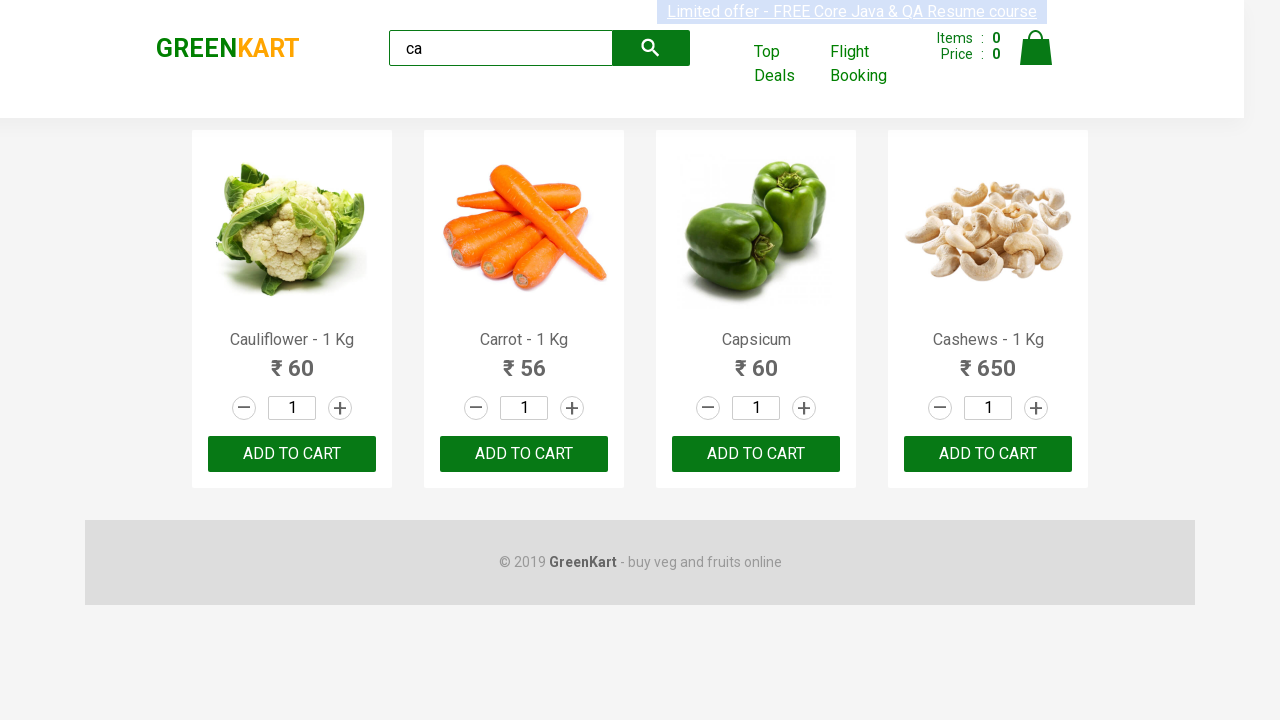

Retrieved product name: 'Cauliflower - 1 Kg'
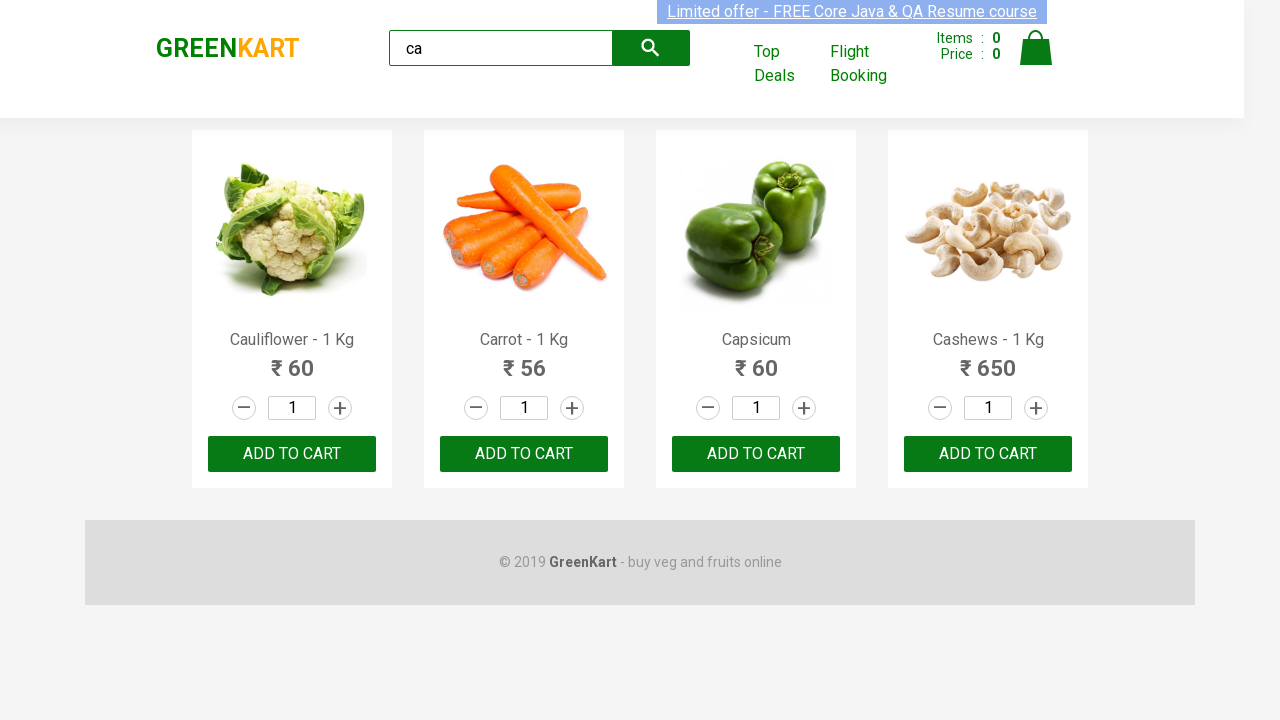

Retrieved product name: 'Carrot - 1 Kg'
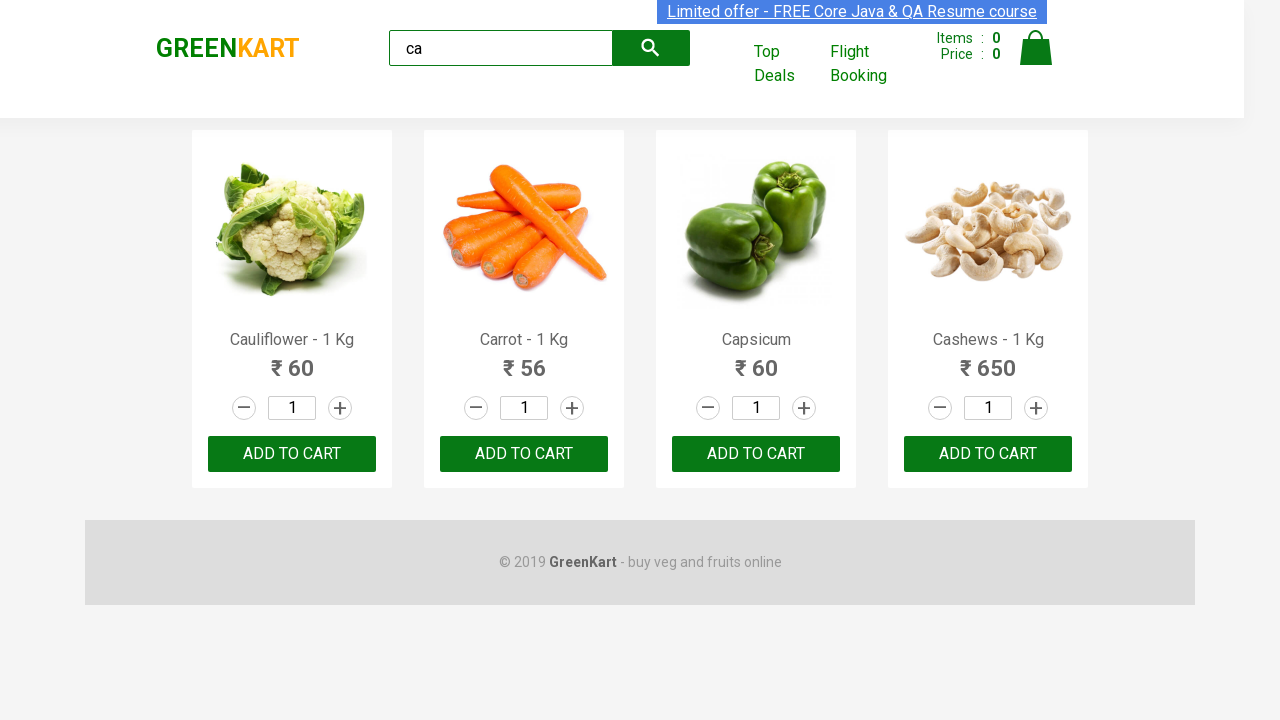

Retrieved product name: 'Capsicum'
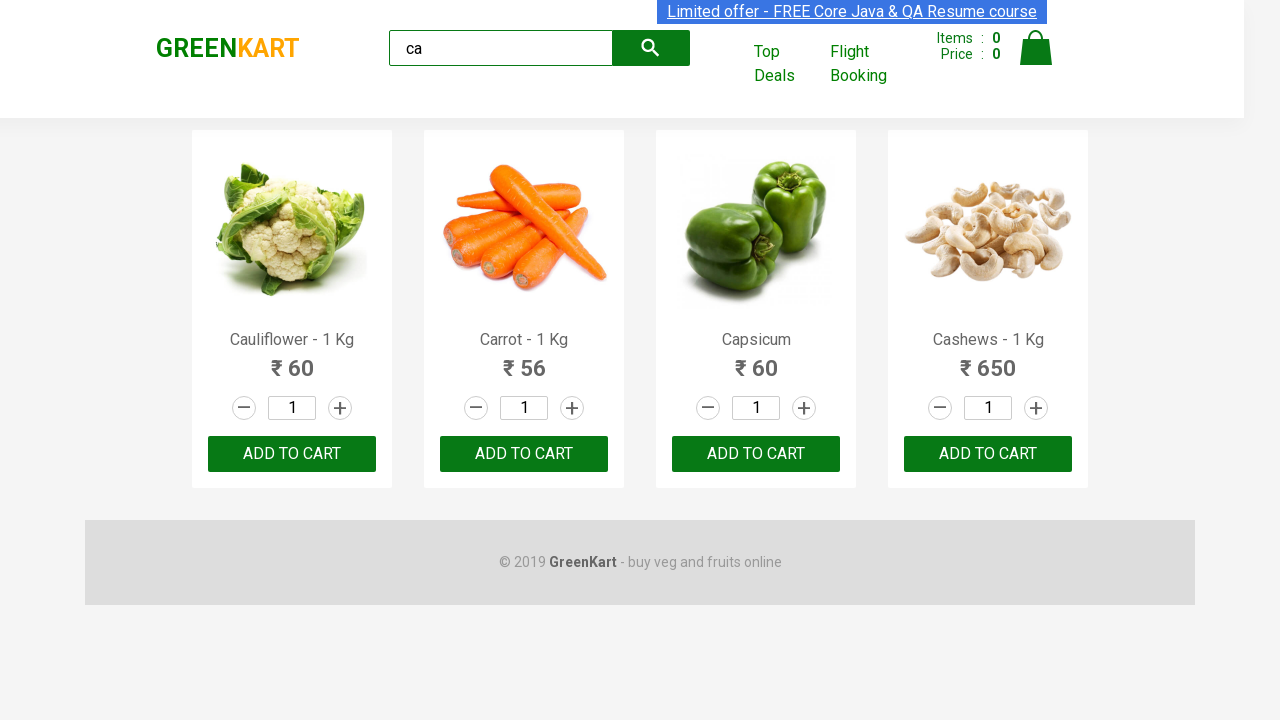

Retrieved product name: 'Cashews - 1 Kg'
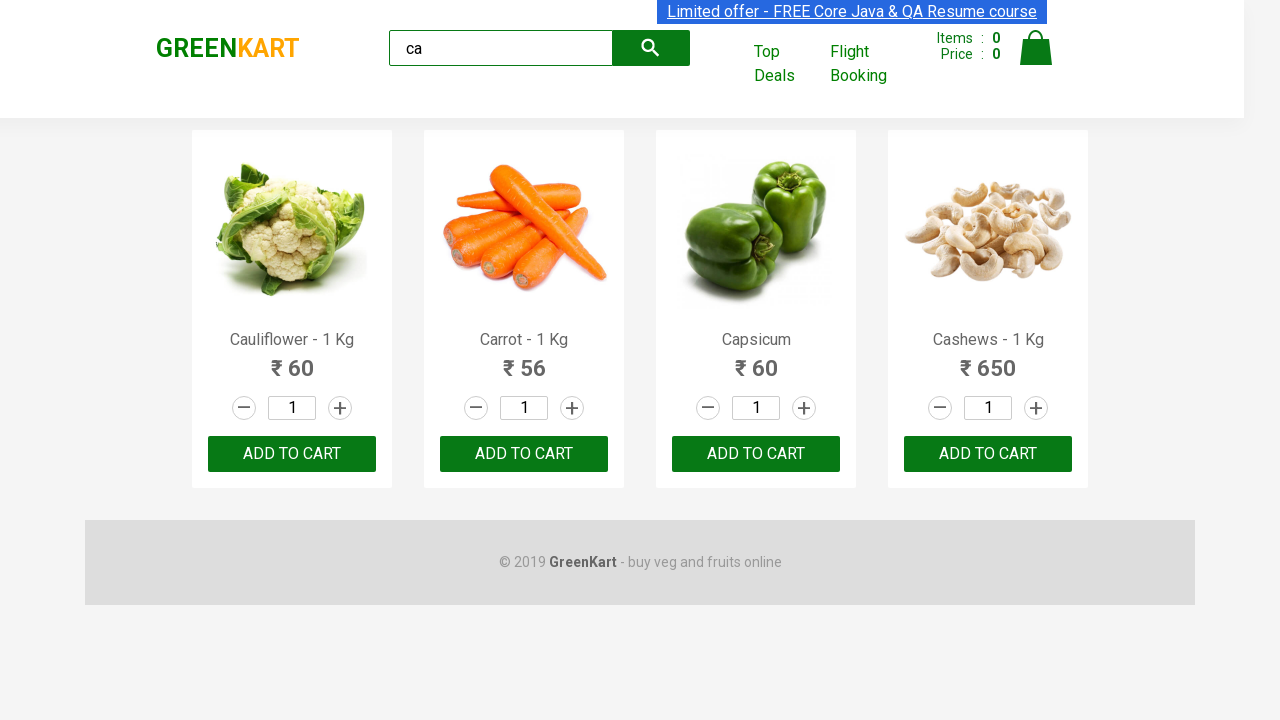

Clicked 'Add to cart' button for Cashews product at (988, 454) on .products .product >> nth=3 >> button
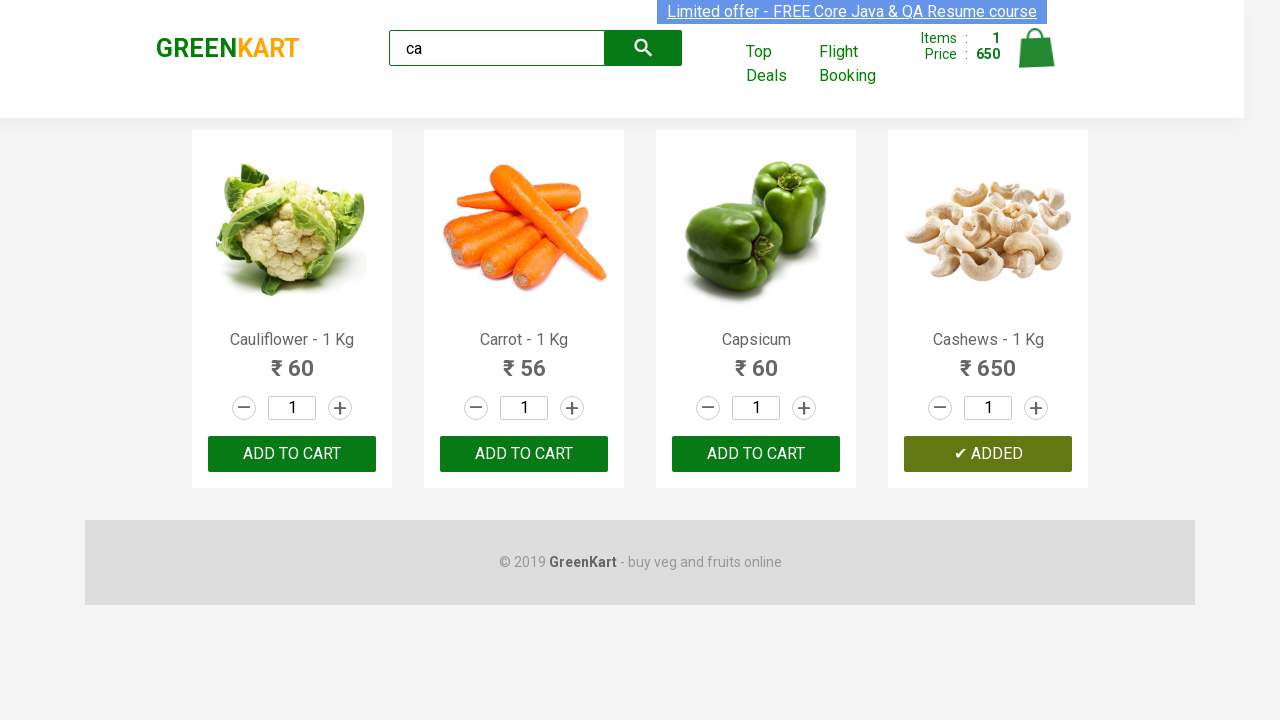

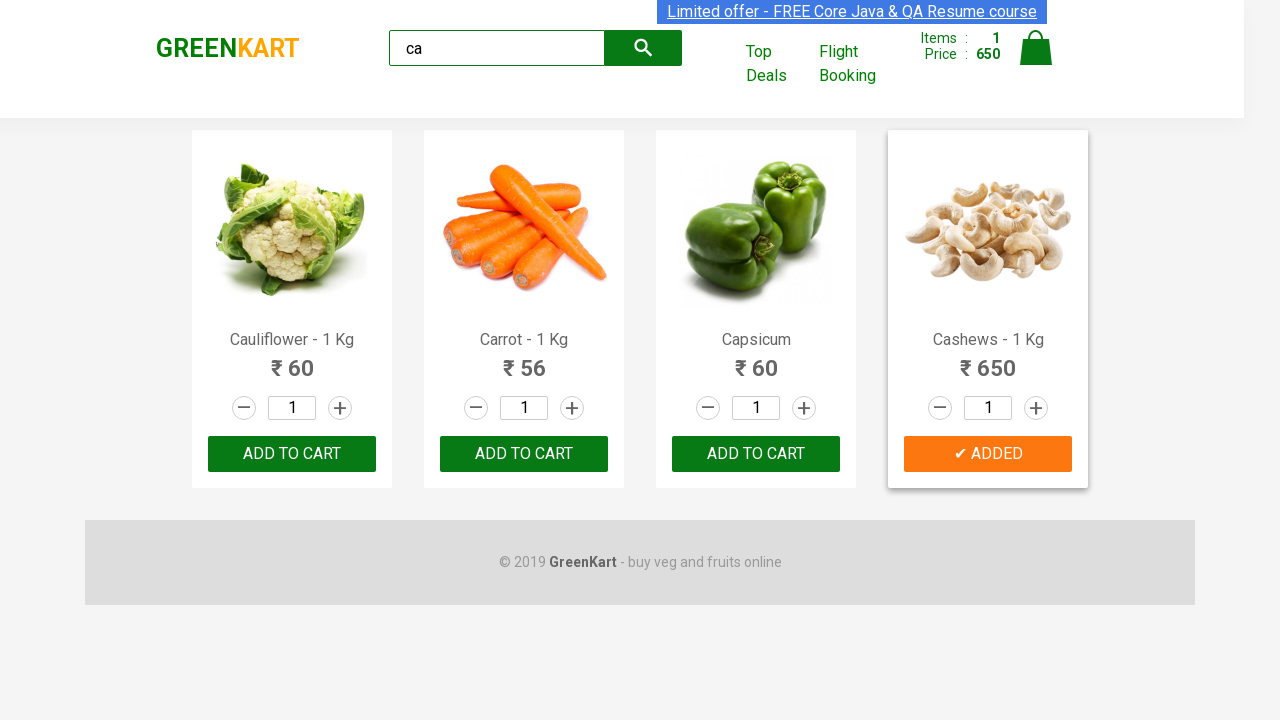